Tests clicking a link by partial text match and verifies the alert message

Starting URL: https://igorsmasc.github.io/botoes_atividade_selenium/

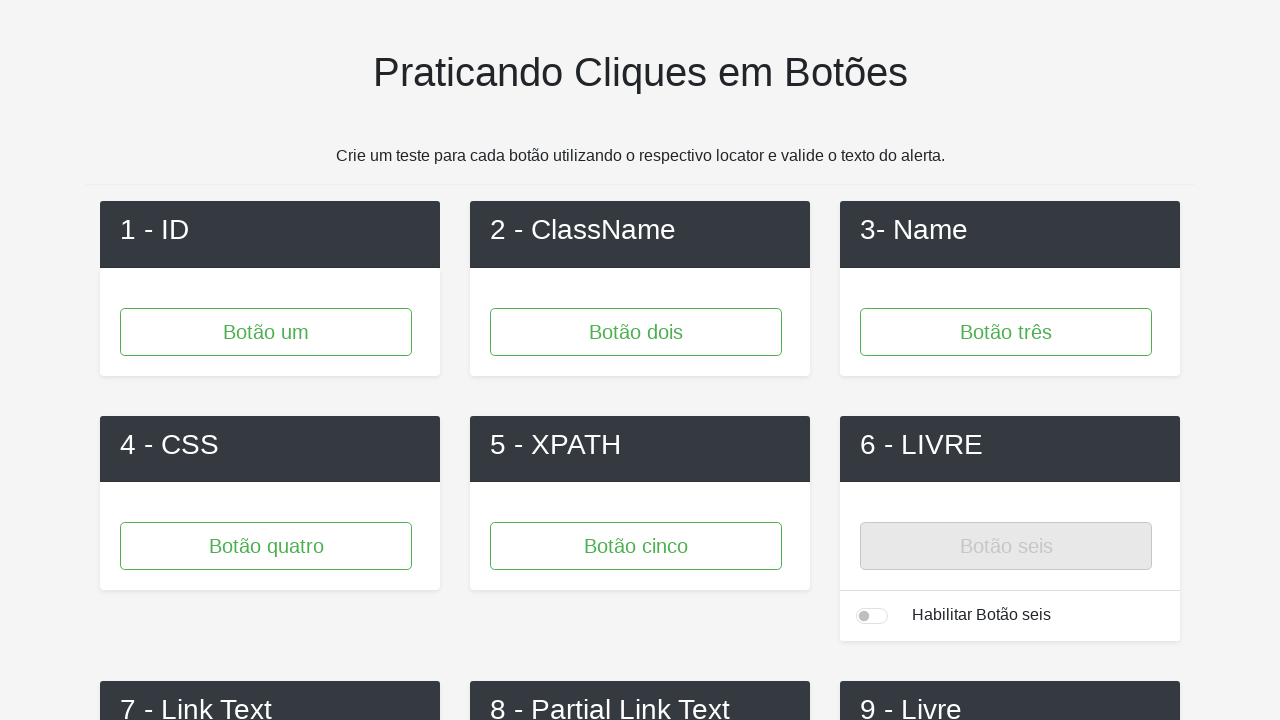

Clicked link containing text '2' at (640, 361) on a:has-text('2')
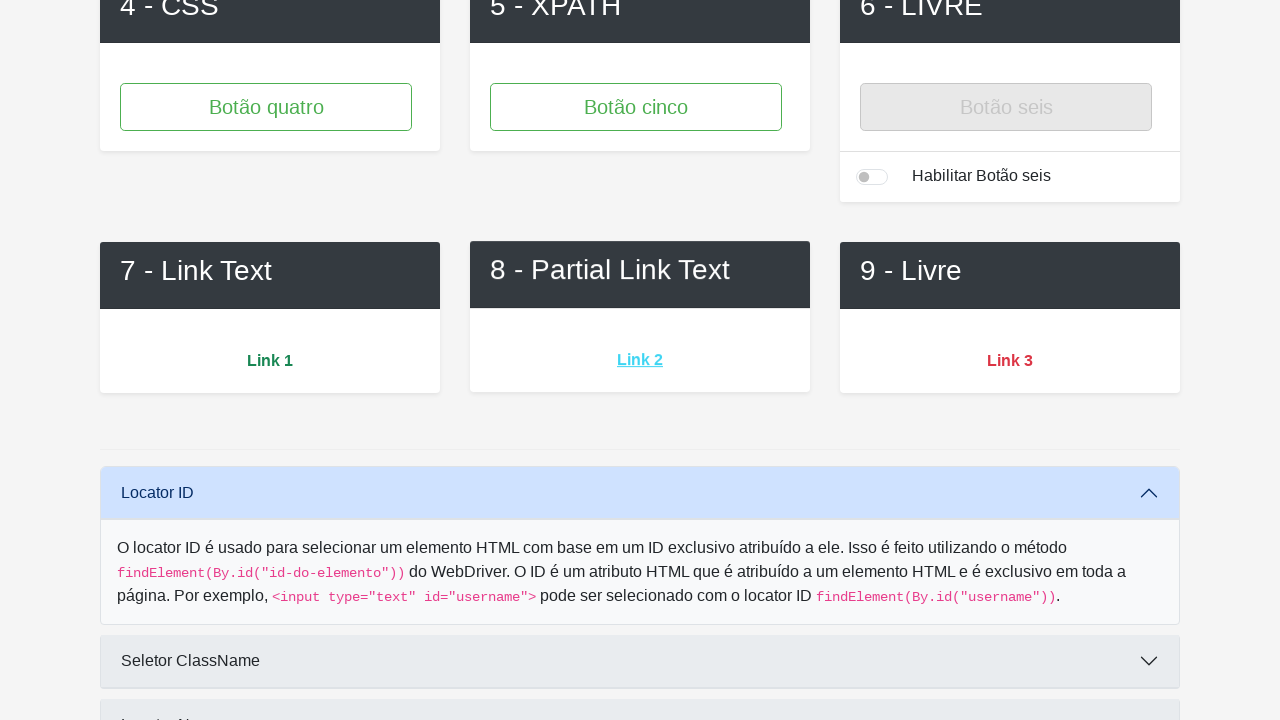

Set up alert dialog handler to accept alerts
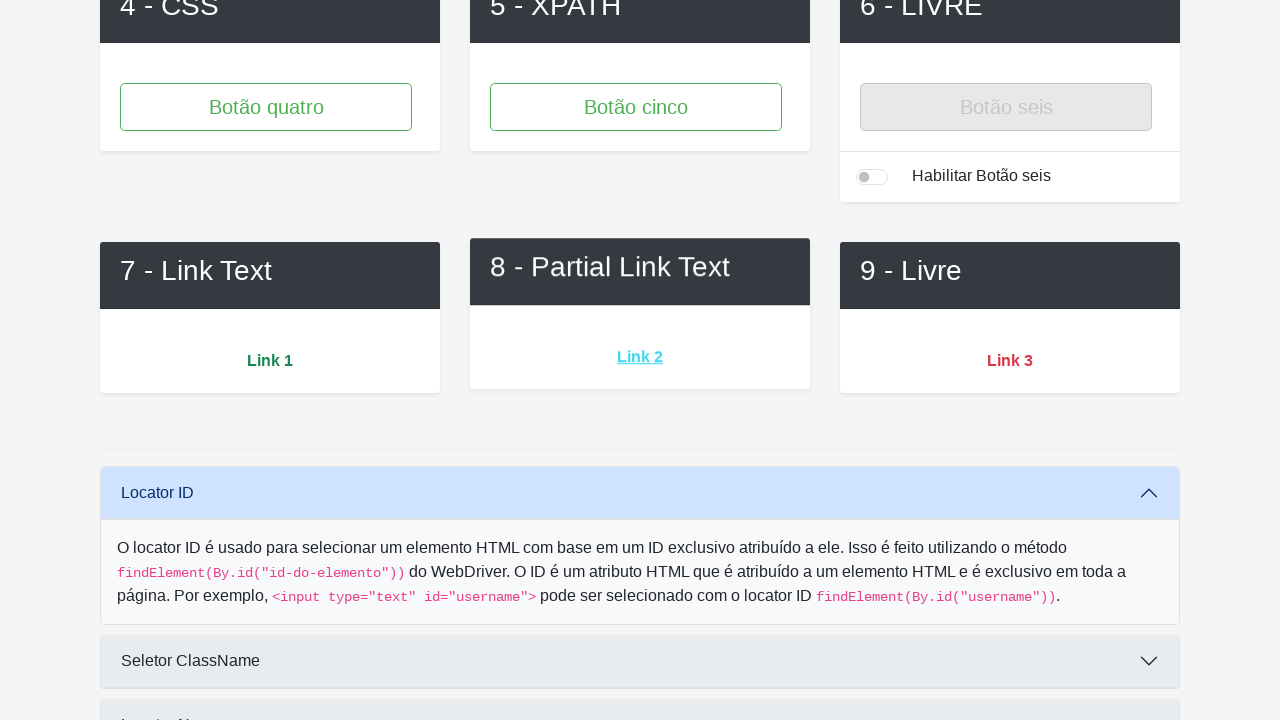

Waited 500ms for alert to appear and be handled
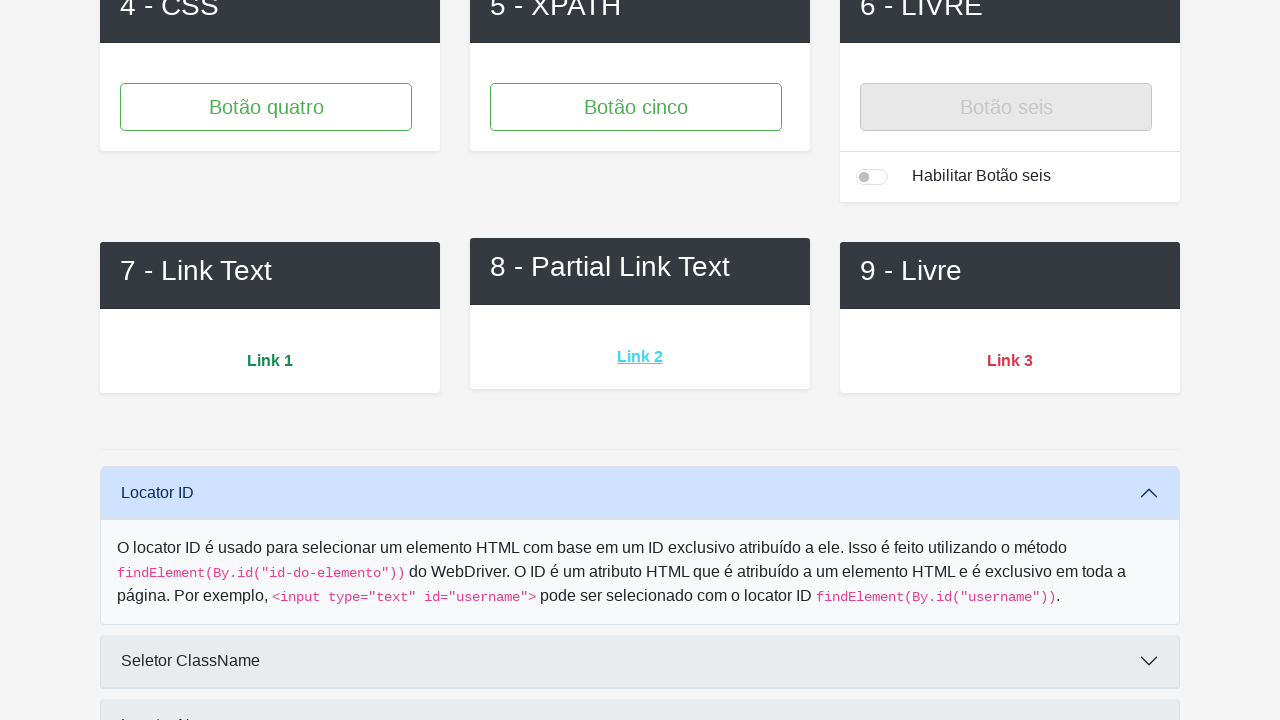

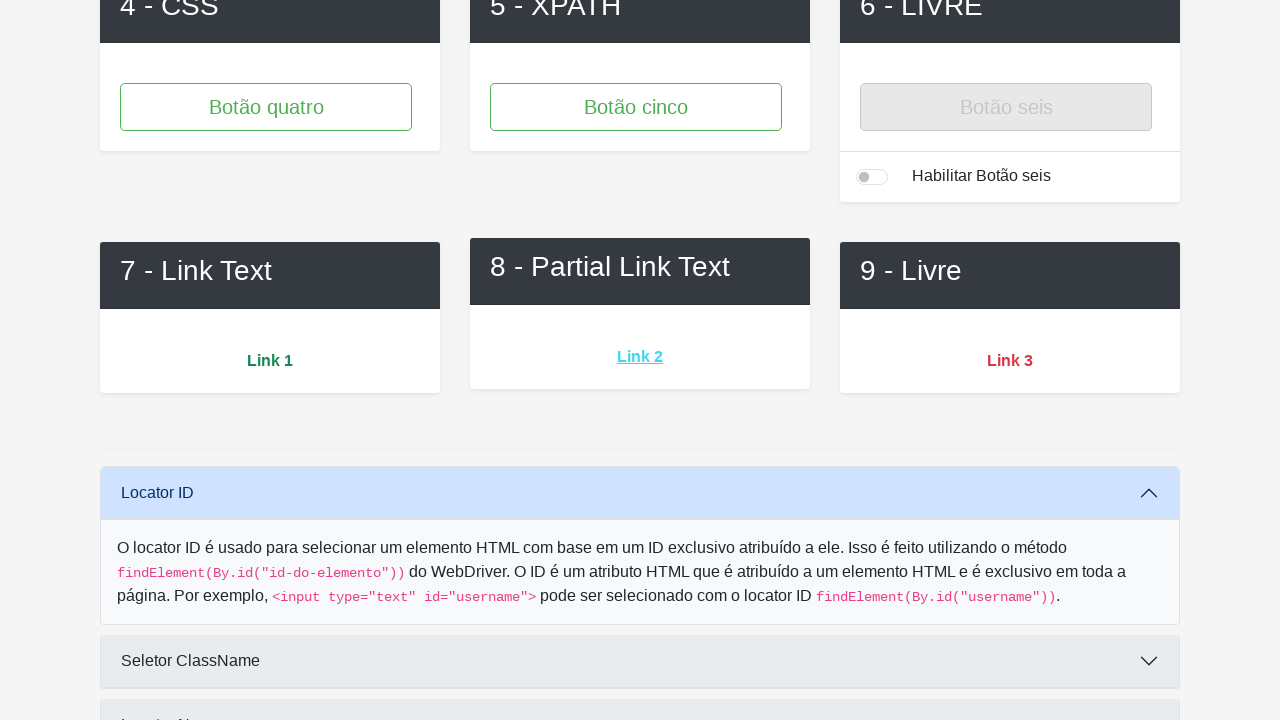